Clicks on Dine-in link

Starting URL: https://www.swiggy.com/

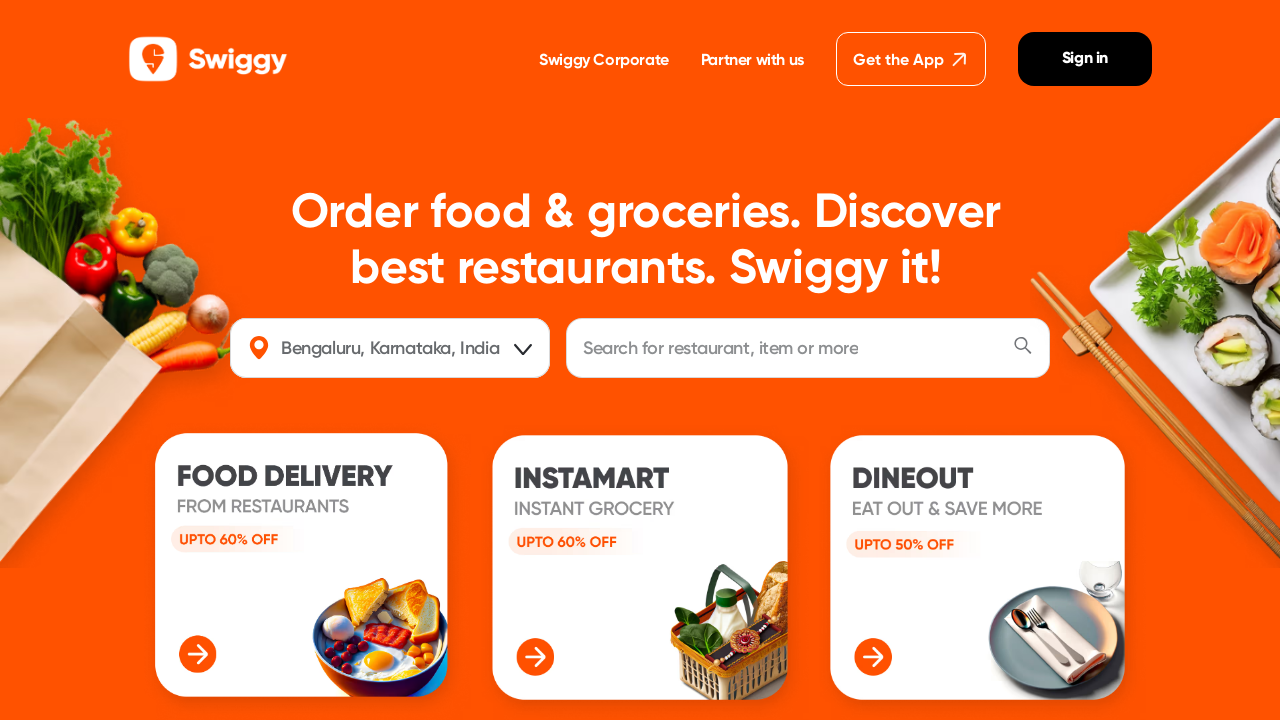

Clicked on Dine-in link at (977, 564) on internal:role=link[name="DO"i]
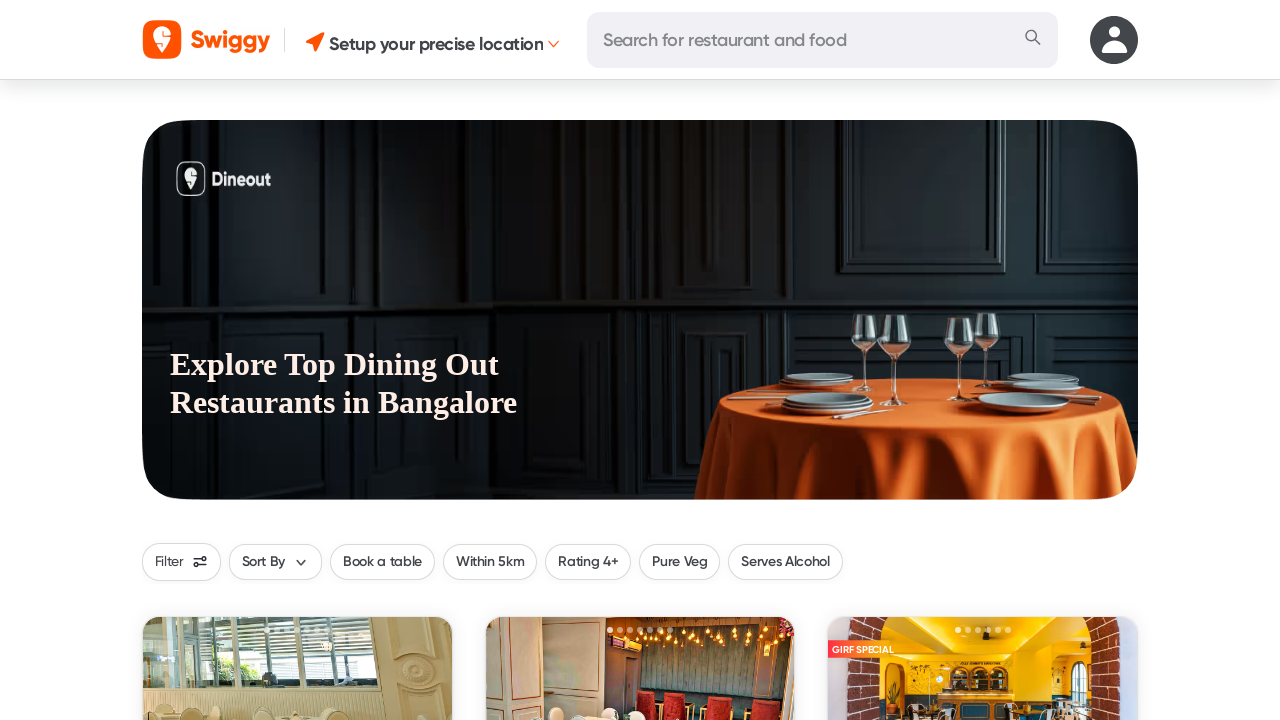

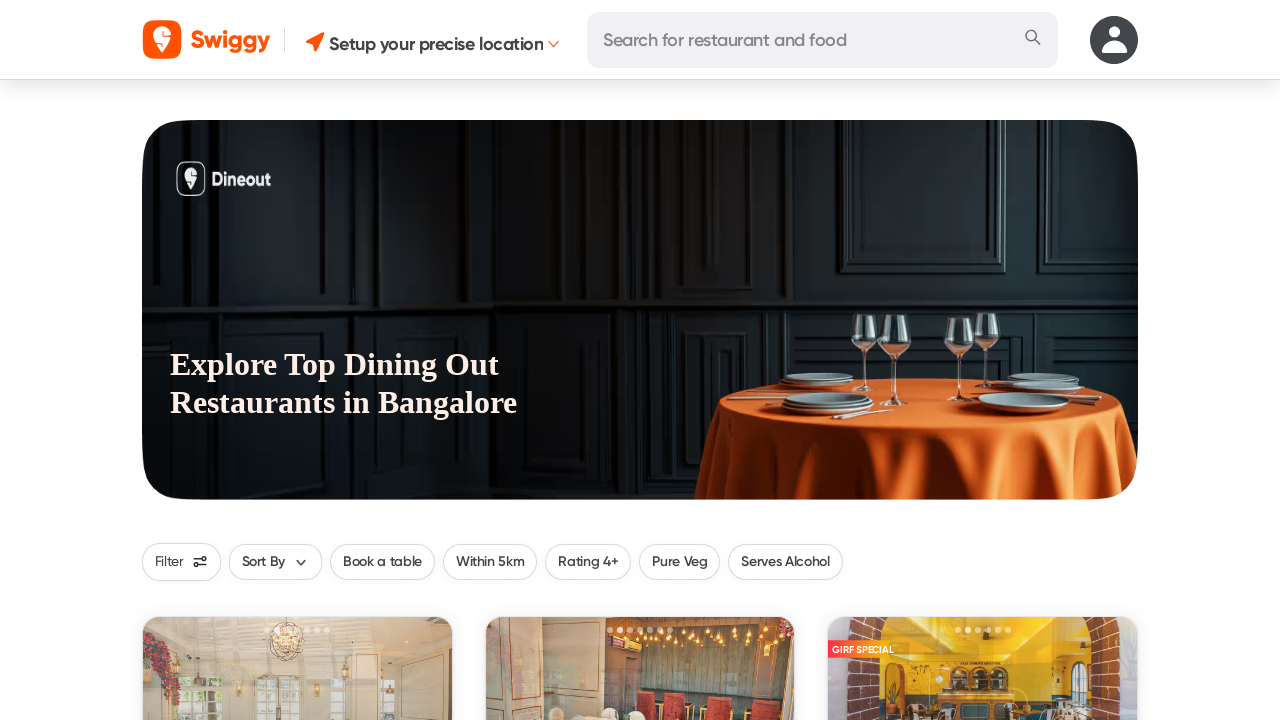